Tests that the Clear completed button displays correctly after marking an item complete

Starting URL: https://demo.playwright.dev/todomvc

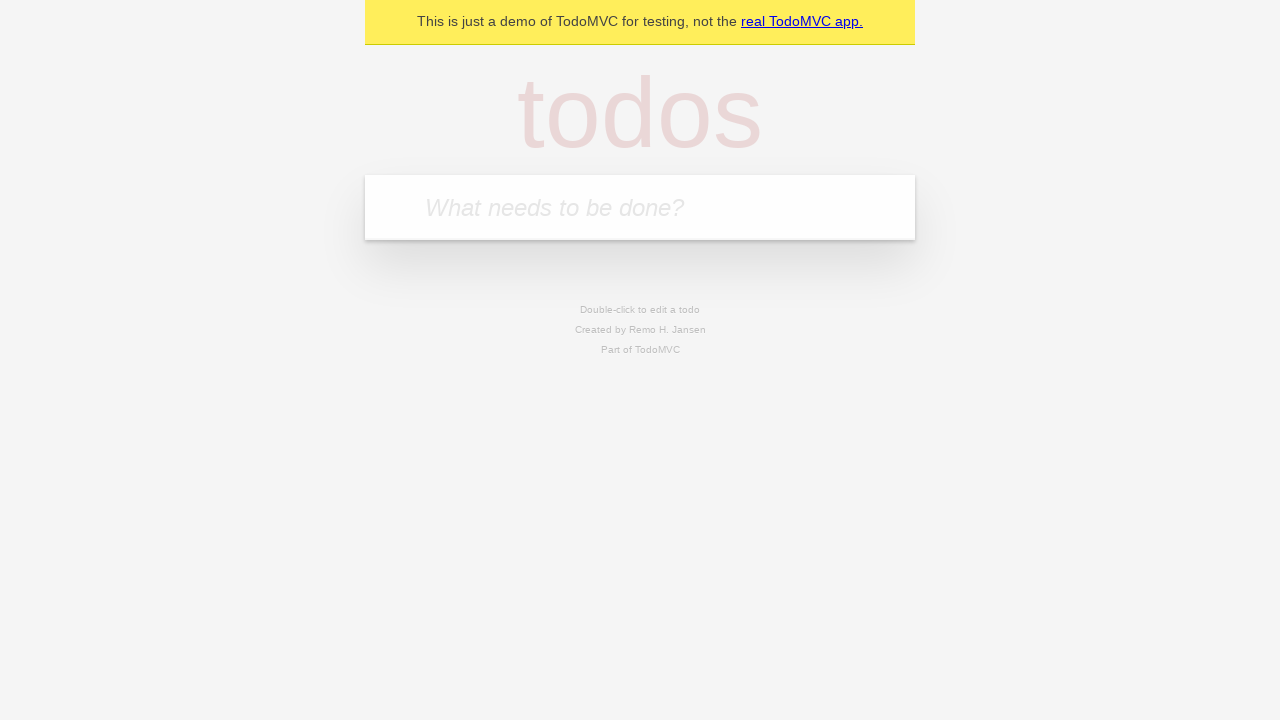

Filled todo input with 'buy some cheese' on internal:attr=[placeholder="What needs to be done?"i]
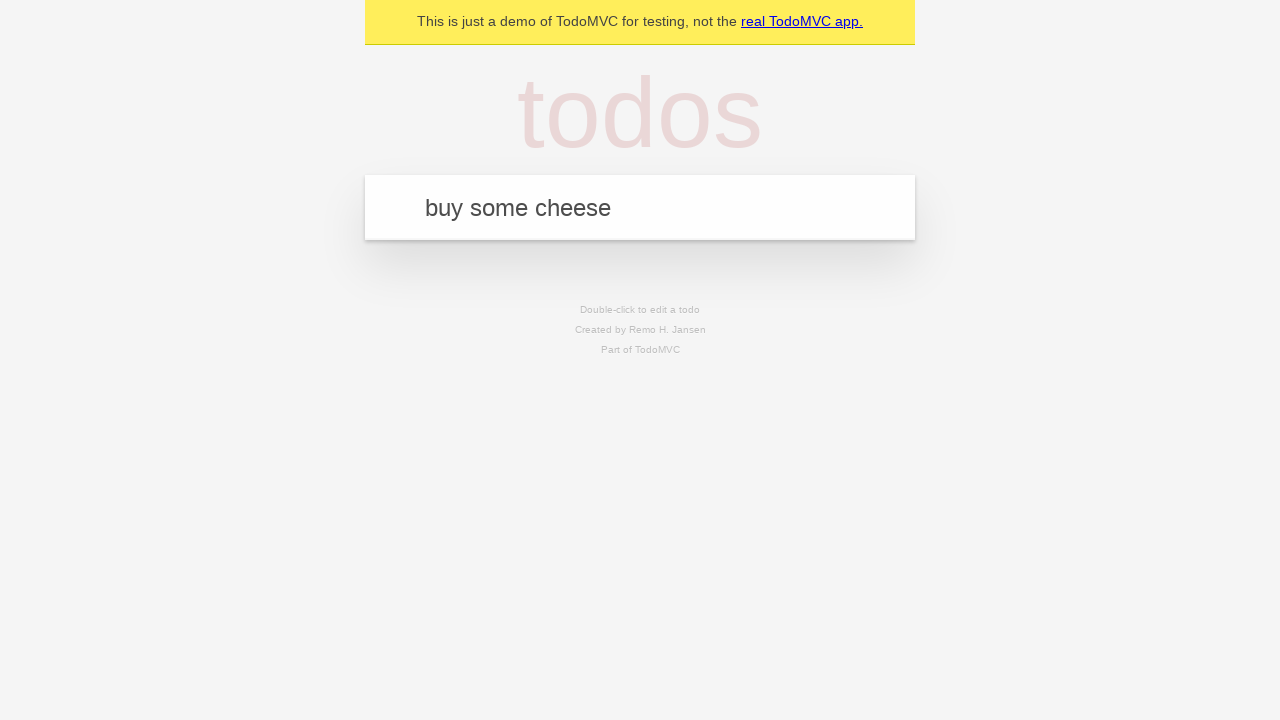

Pressed Enter to create todo 'buy some cheese' on internal:attr=[placeholder="What needs to be done?"i]
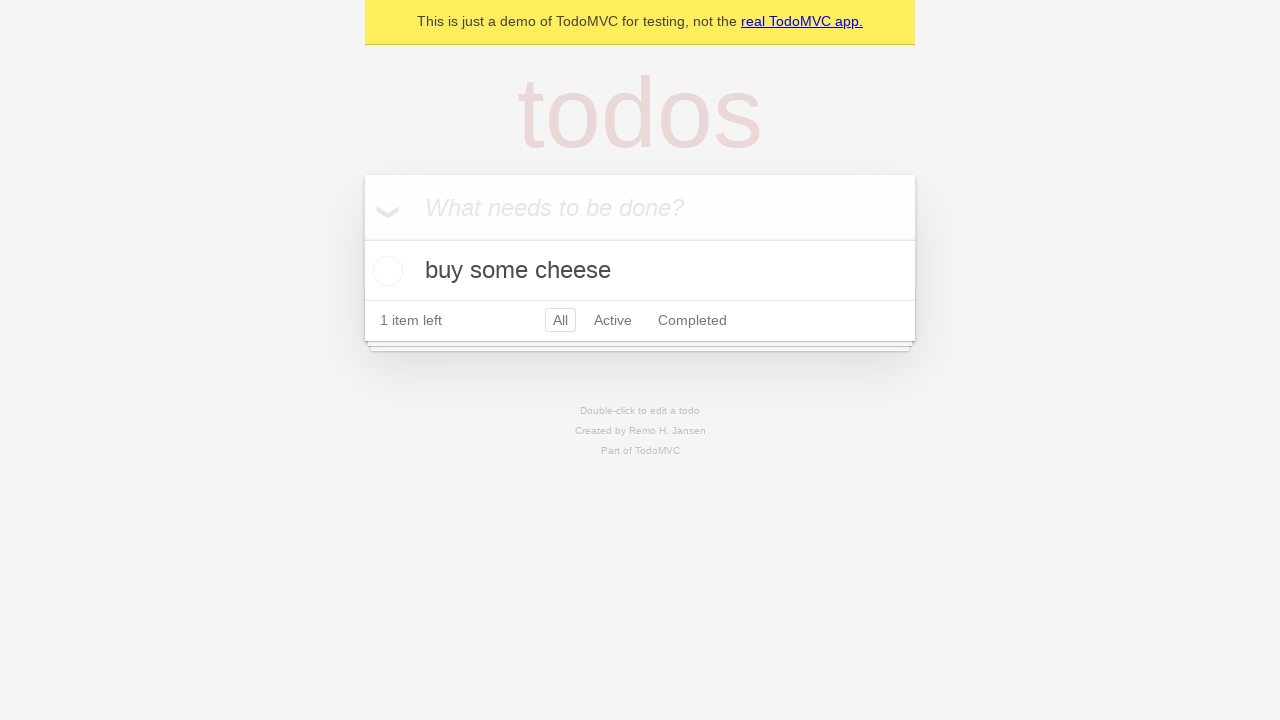

Filled todo input with 'feed the cat' on internal:attr=[placeholder="What needs to be done?"i]
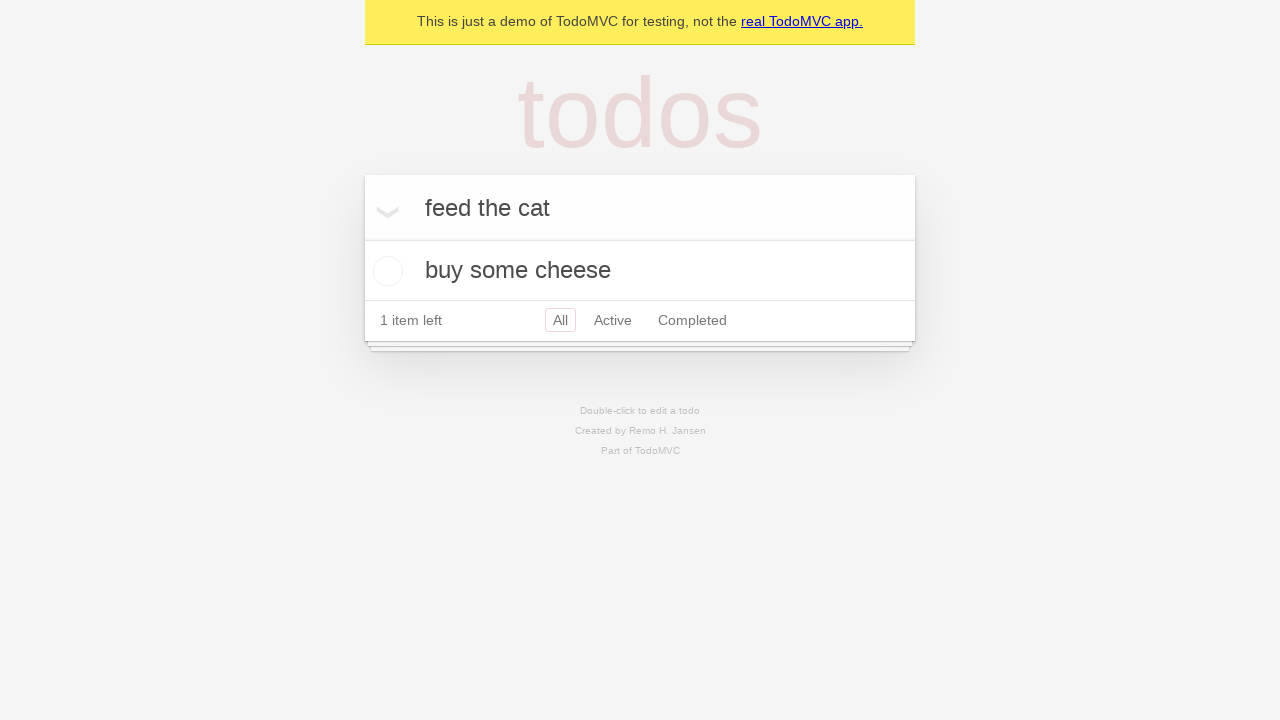

Pressed Enter to create todo 'feed the cat' on internal:attr=[placeholder="What needs to be done?"i]
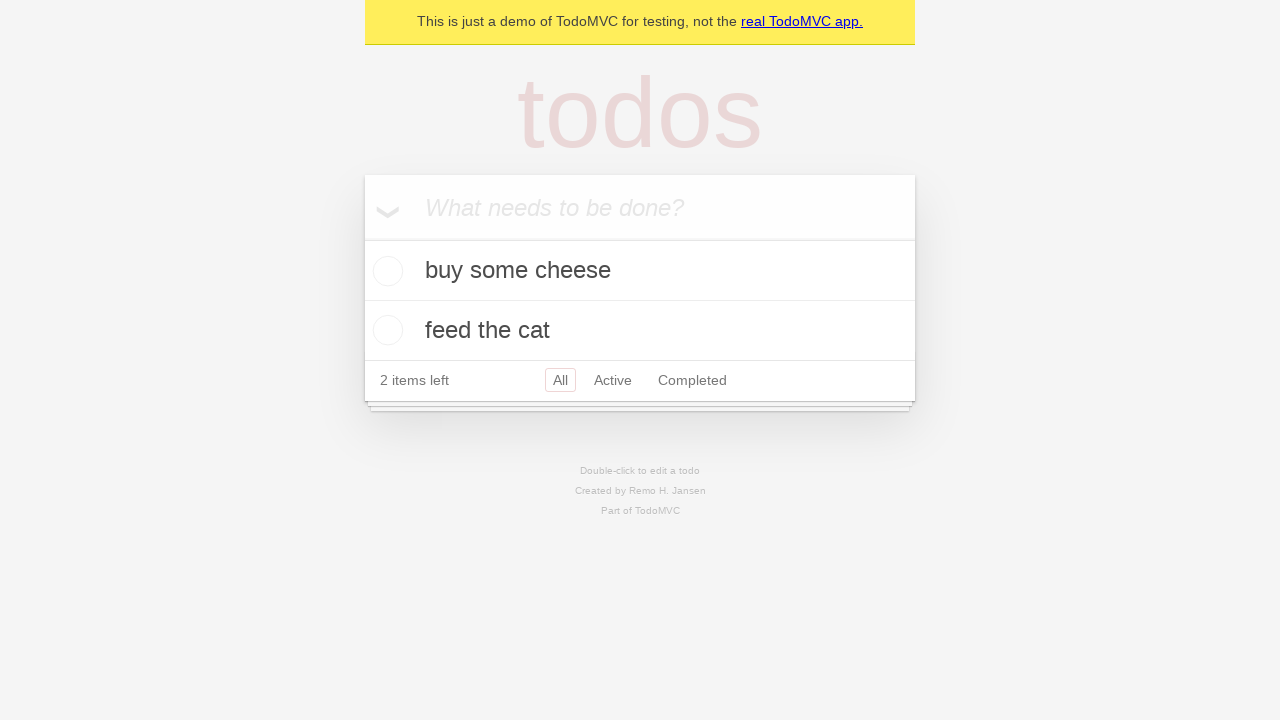

Filled todo input with 'book a doctors appointment' on internal:attr=[placeholder="What needs to be done?"i]
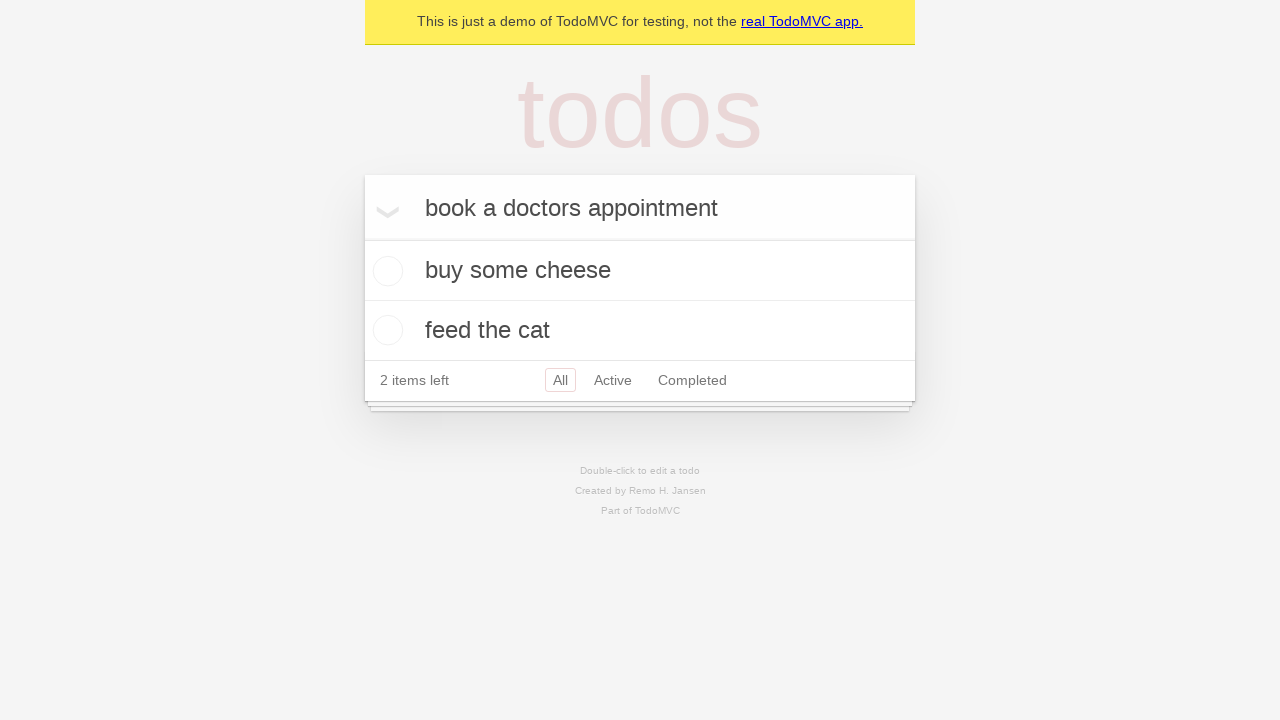

Pressed Enter to create todo 'book a doctors appointment' on internal:attr=[placeholder="What needs to be done?"i]
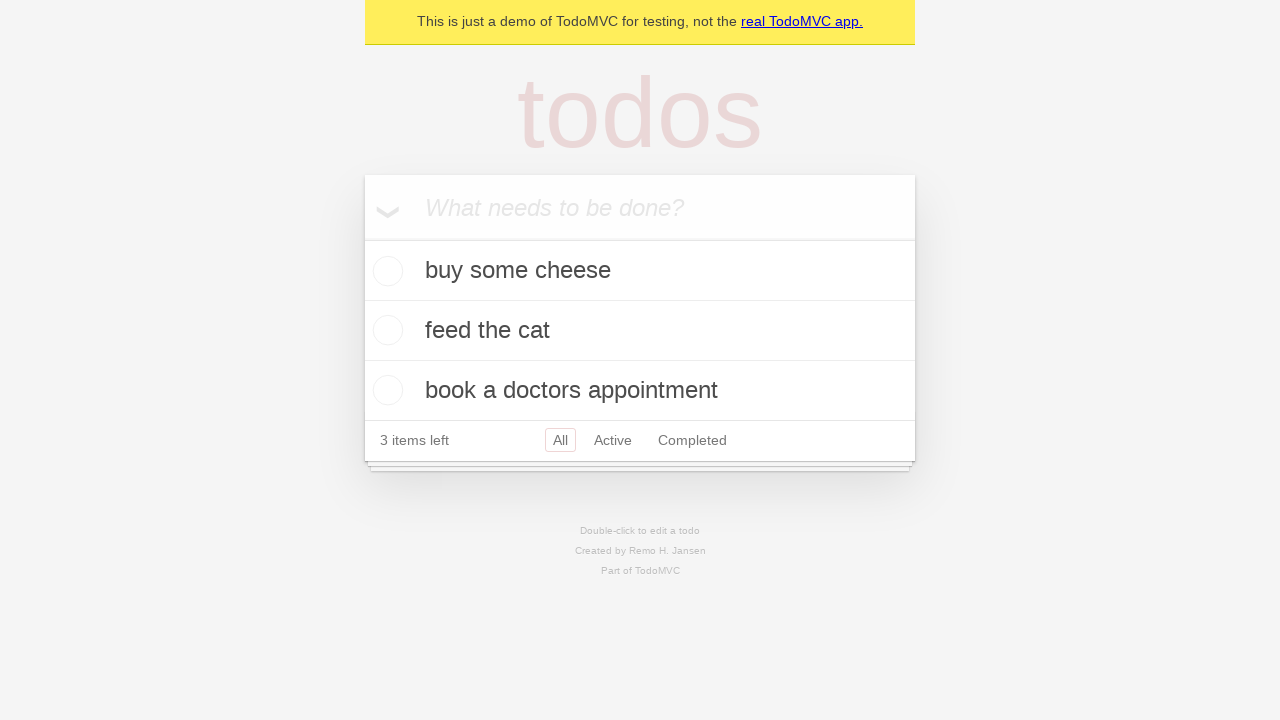

Marked first todo item as complete at (385, 271) on .todo-list li .toggle >> nth=0
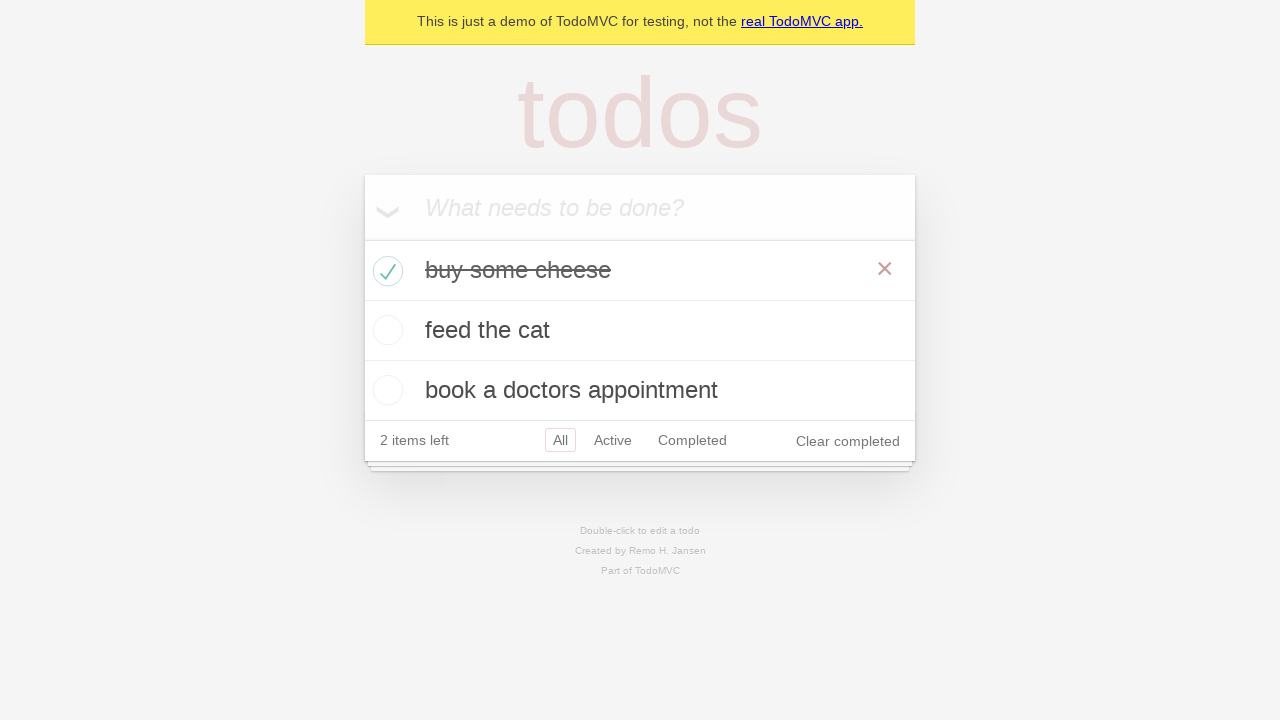

Clear completed button is now visible
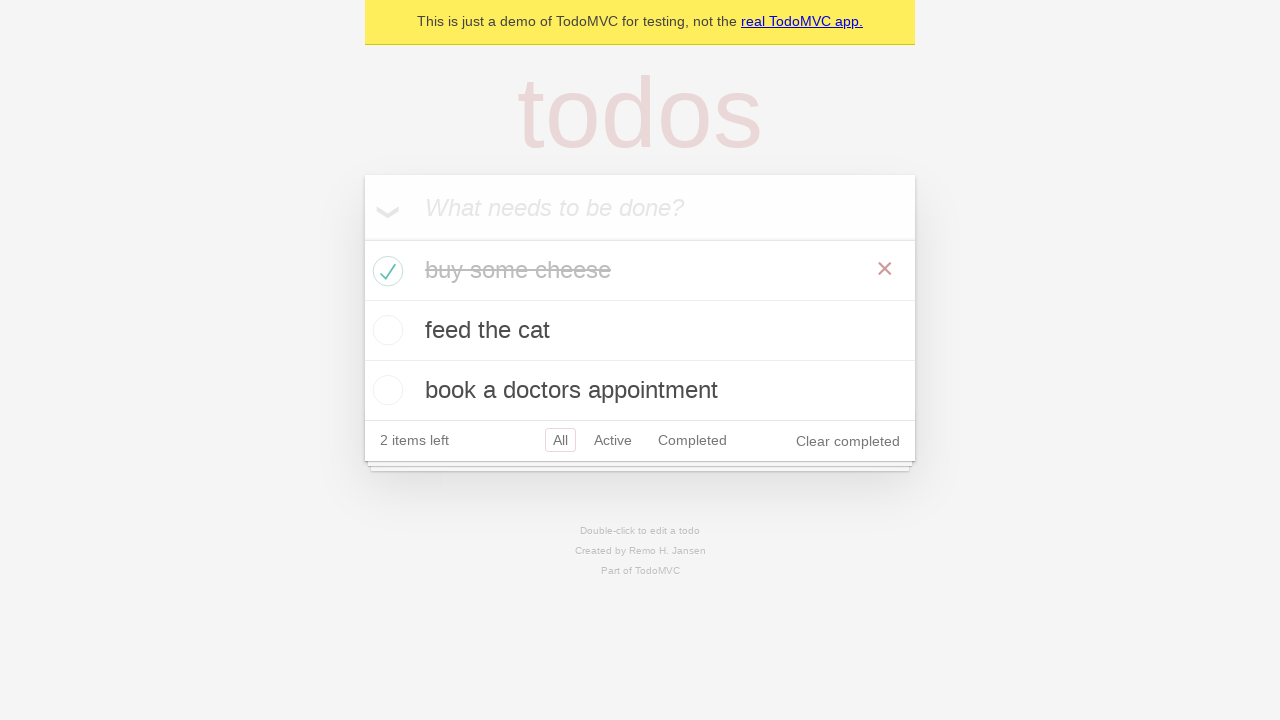

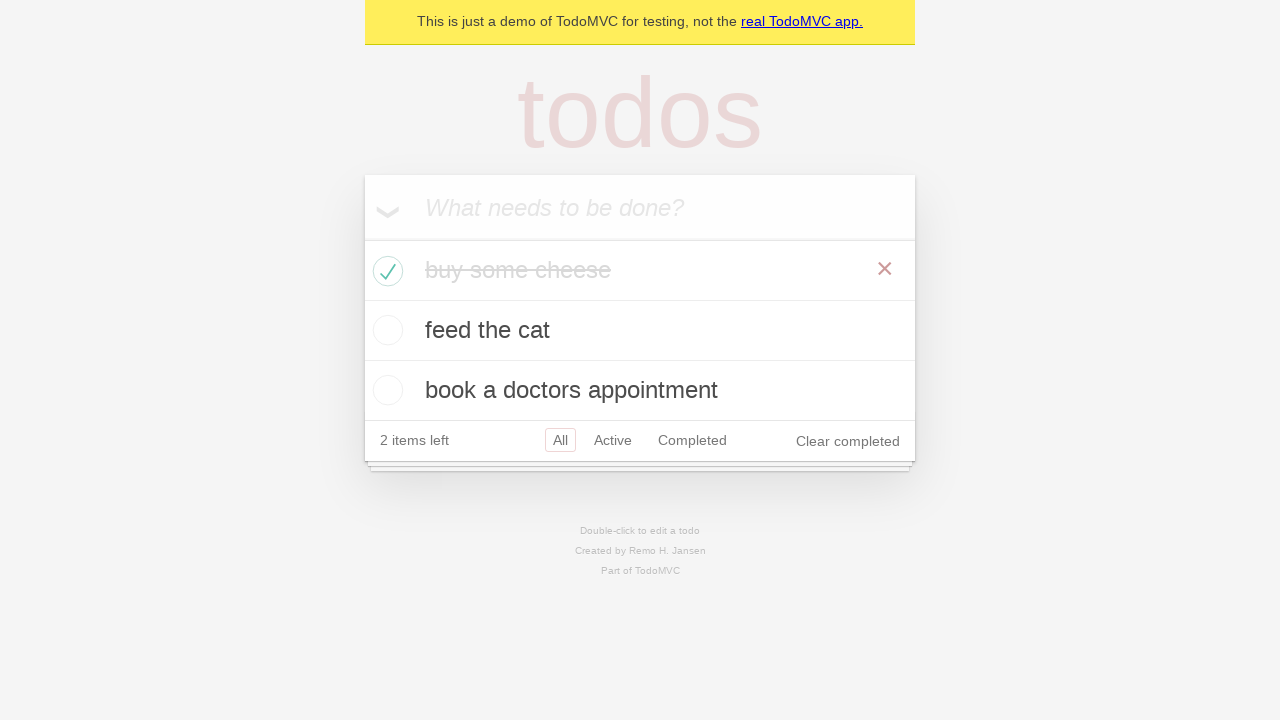